Tests navigation back to the home page by clicking the "Back to Index" link and verifying the URL changes to the index page.

Starting URL: https://bonigarcia.dev/selenium-webdriver-java/navigation1.html

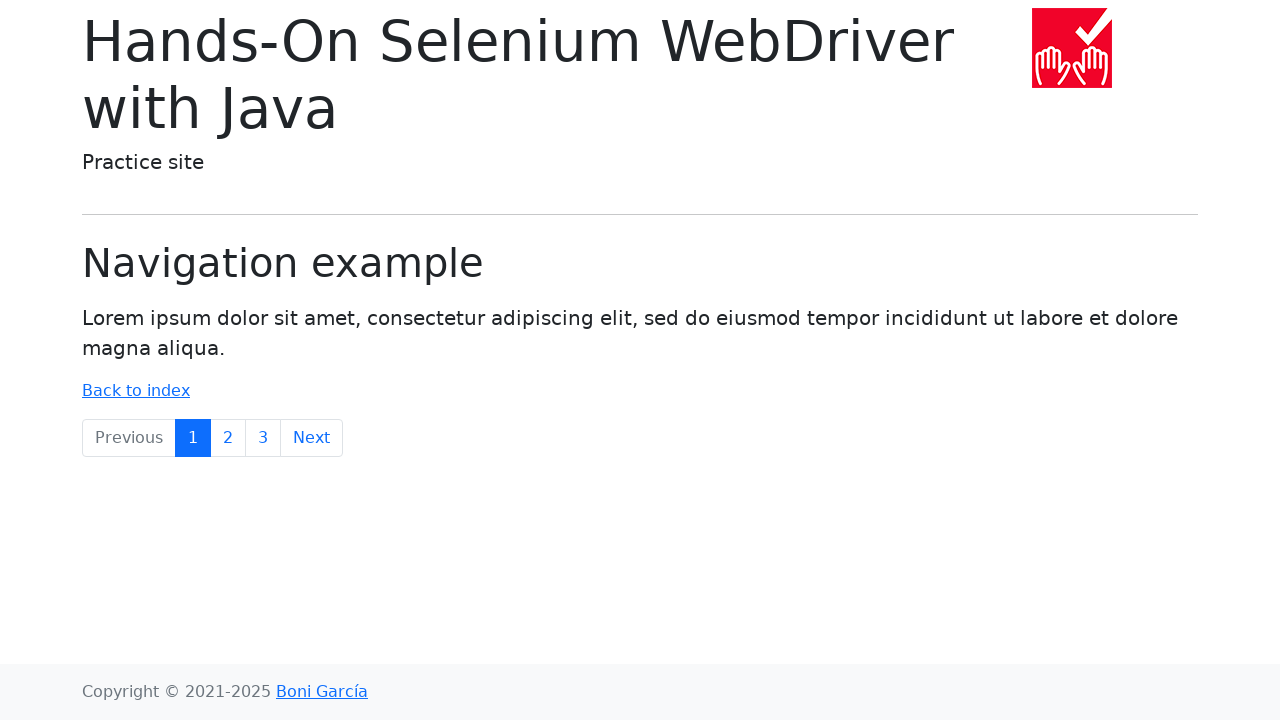

Clicked 'Back to Index' link at (136, 391) on a[href='index.html']
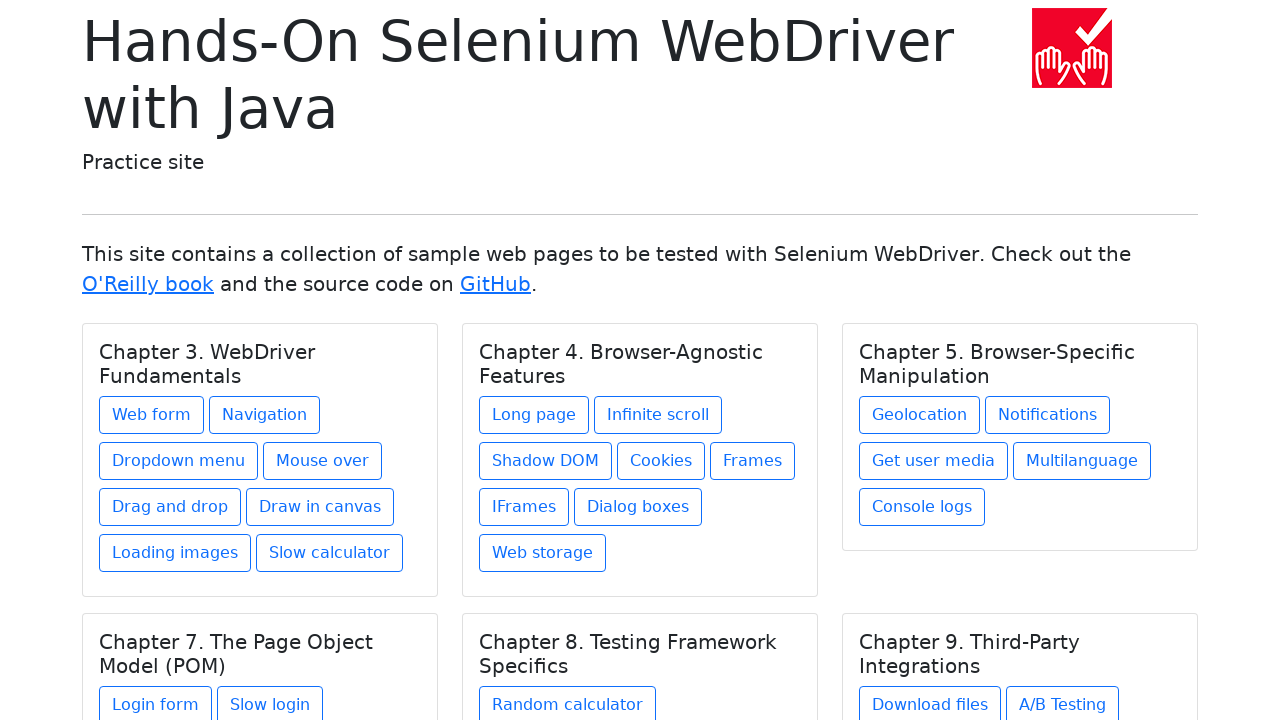

Waited for URL to change to index page
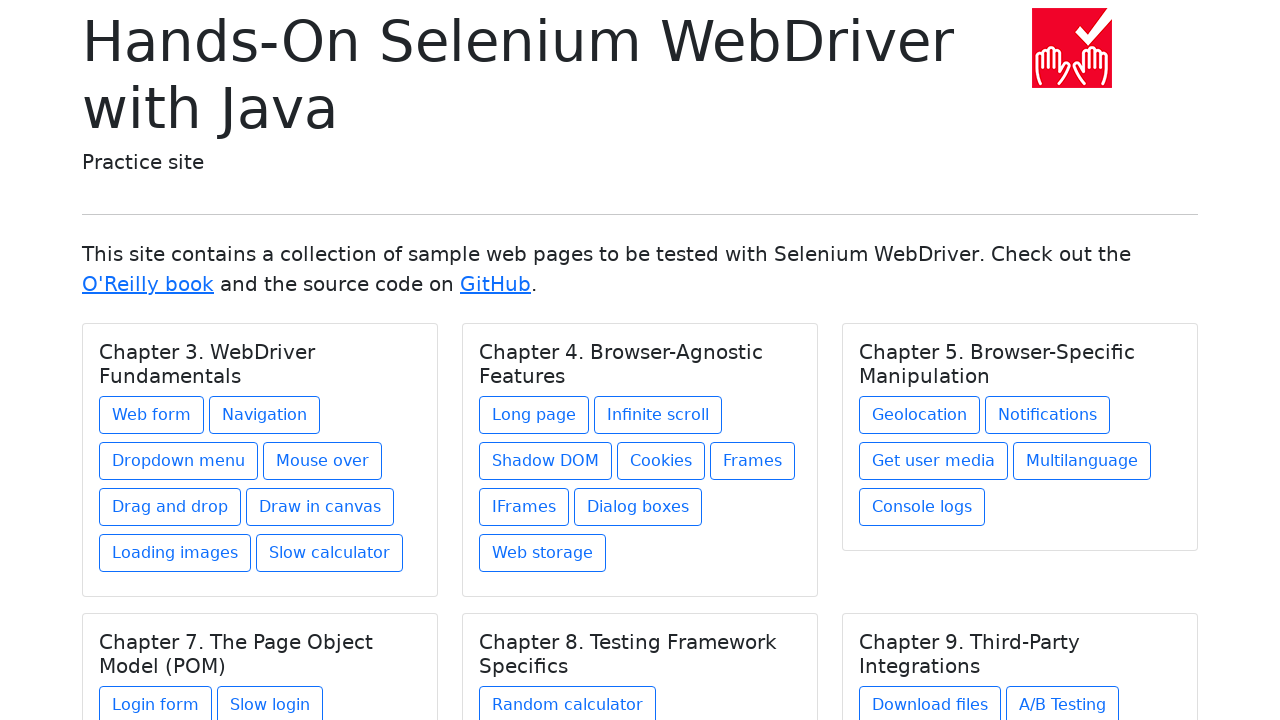

Verified URL is now on index page
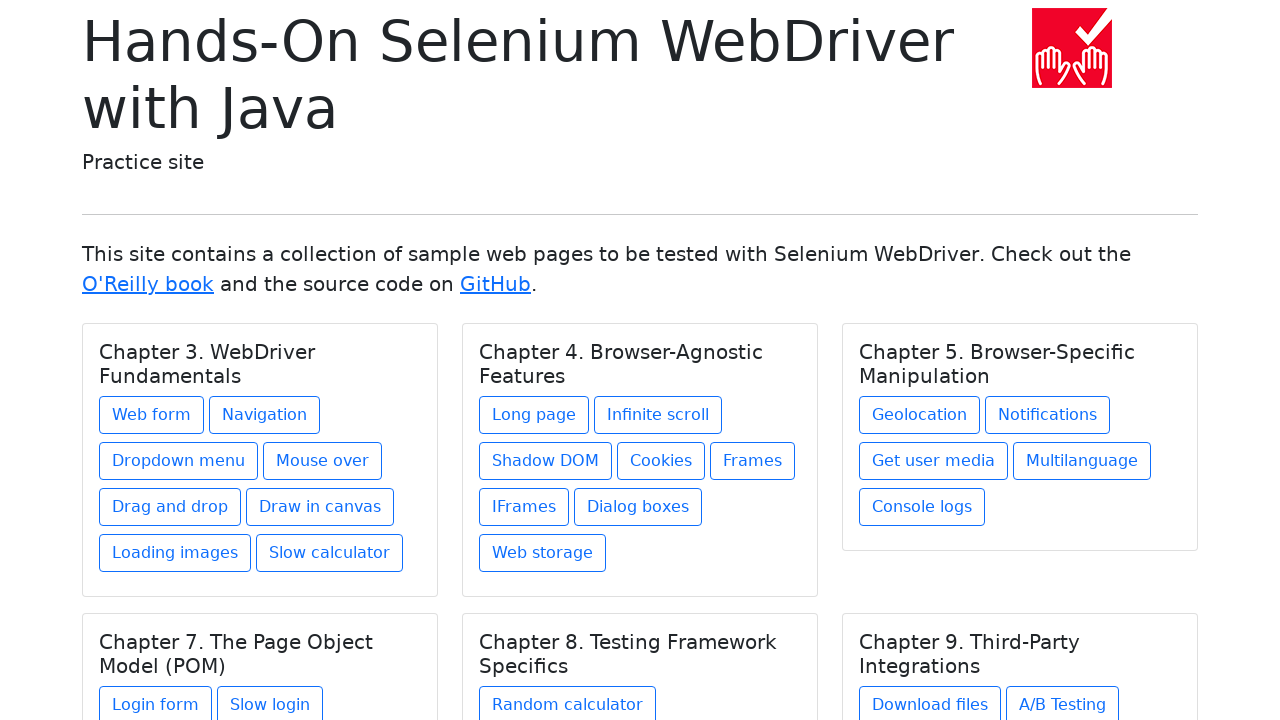

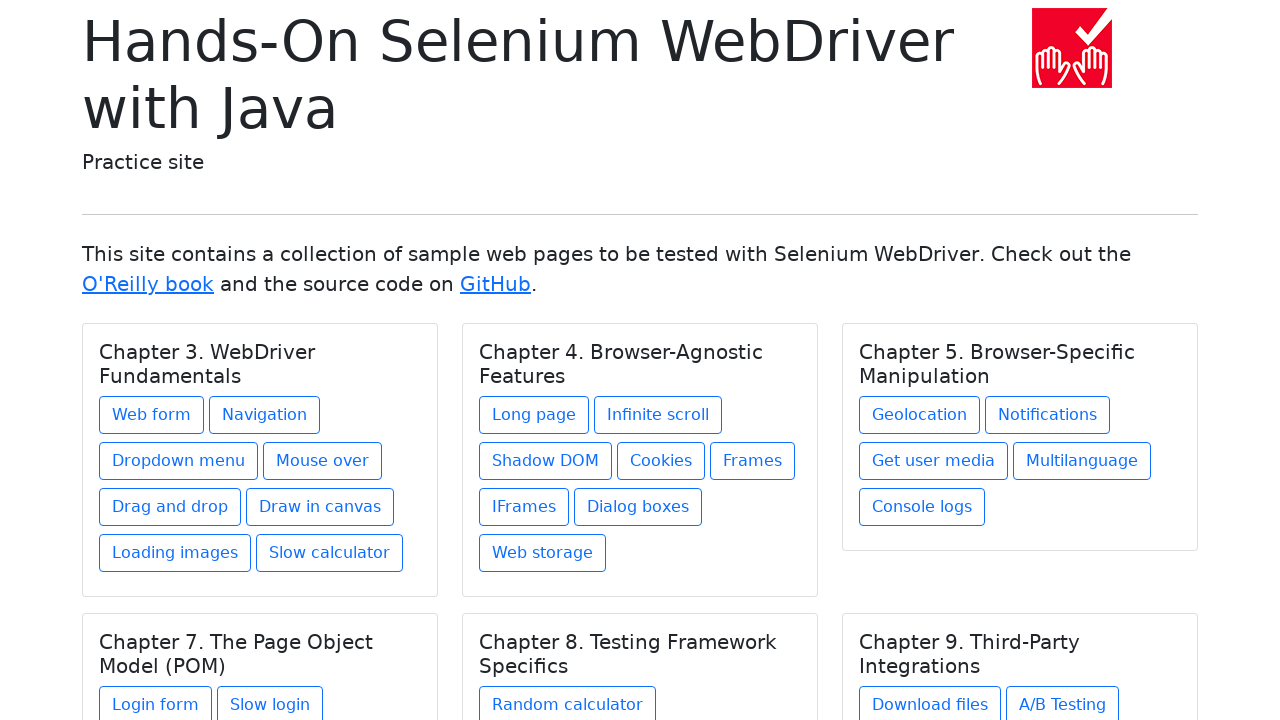